Verifies that the login page header displays "Login" text

Starting URL: https://opensource-demo.orangehrmlive.com/

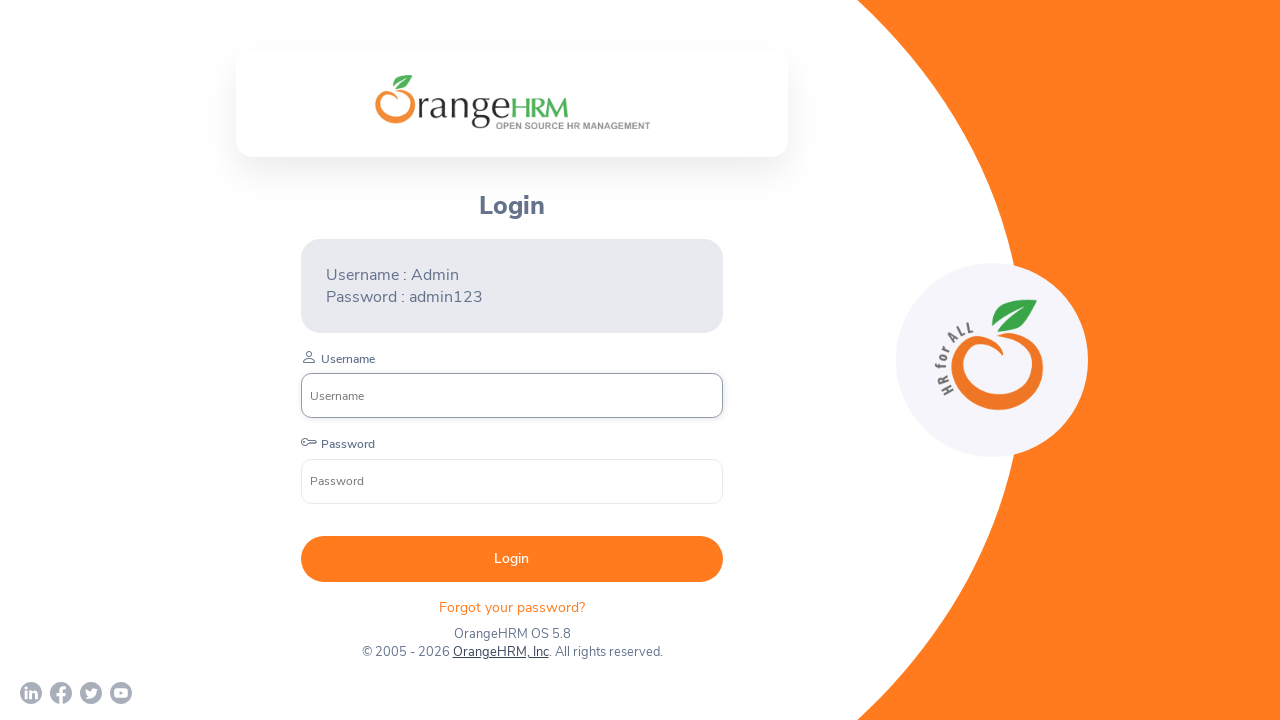

Waited for header element (//h5) to become visible
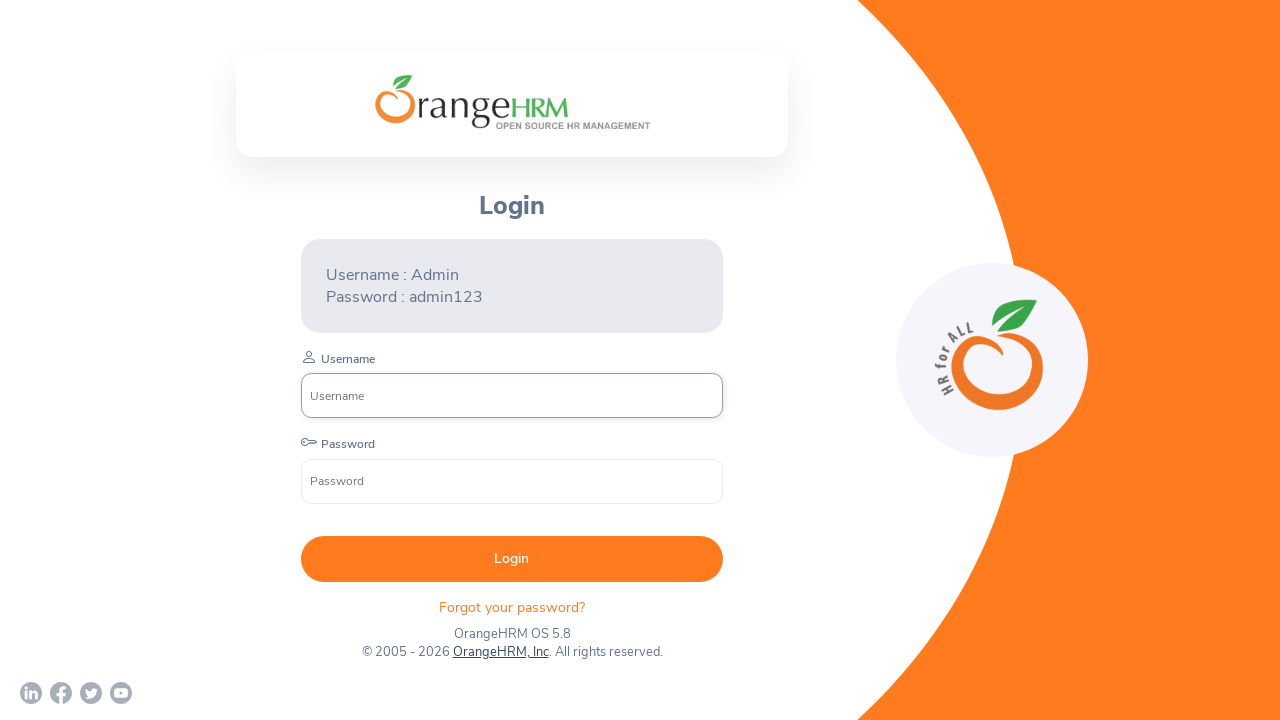

Retrieved header text content
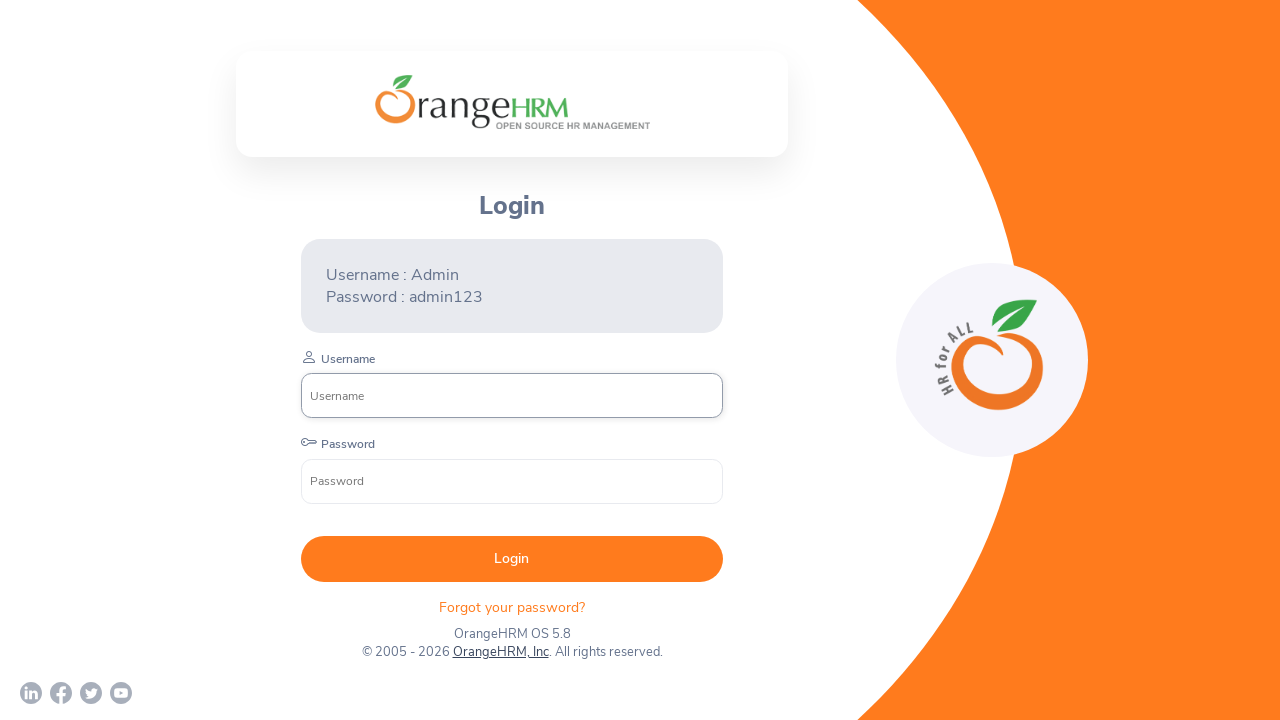

Verified header displays 'Login' text - assertion passed
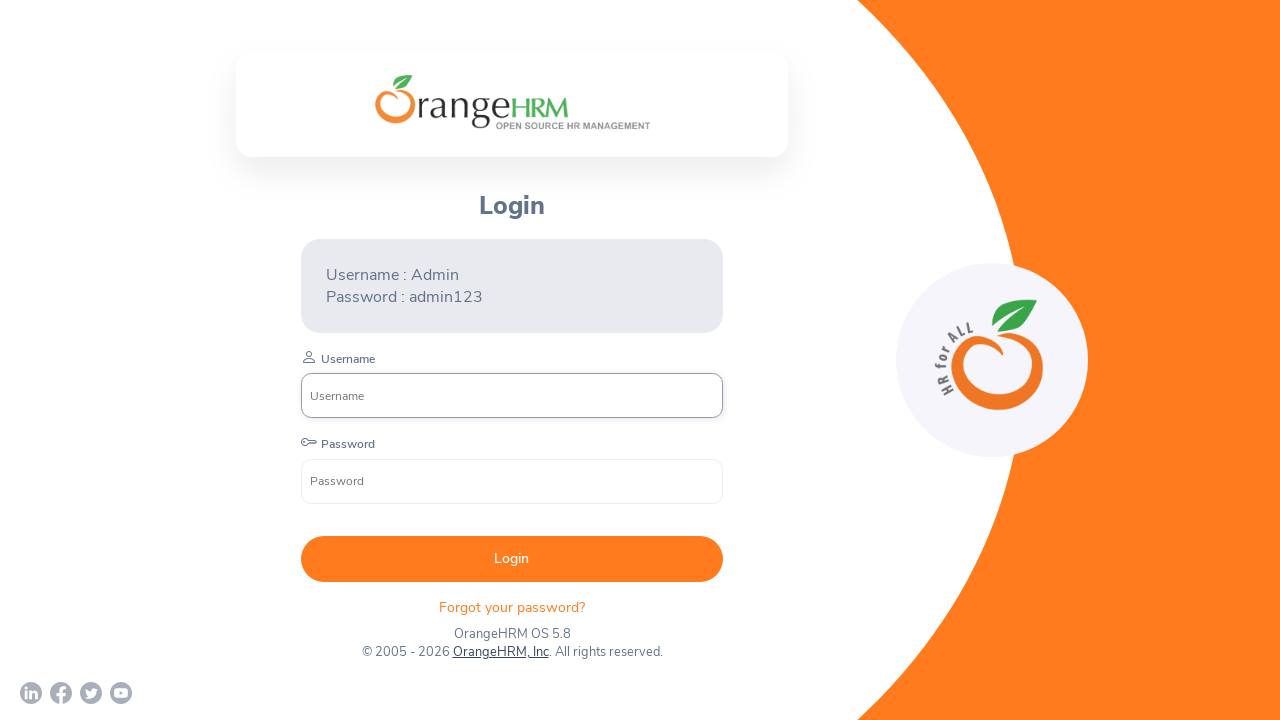

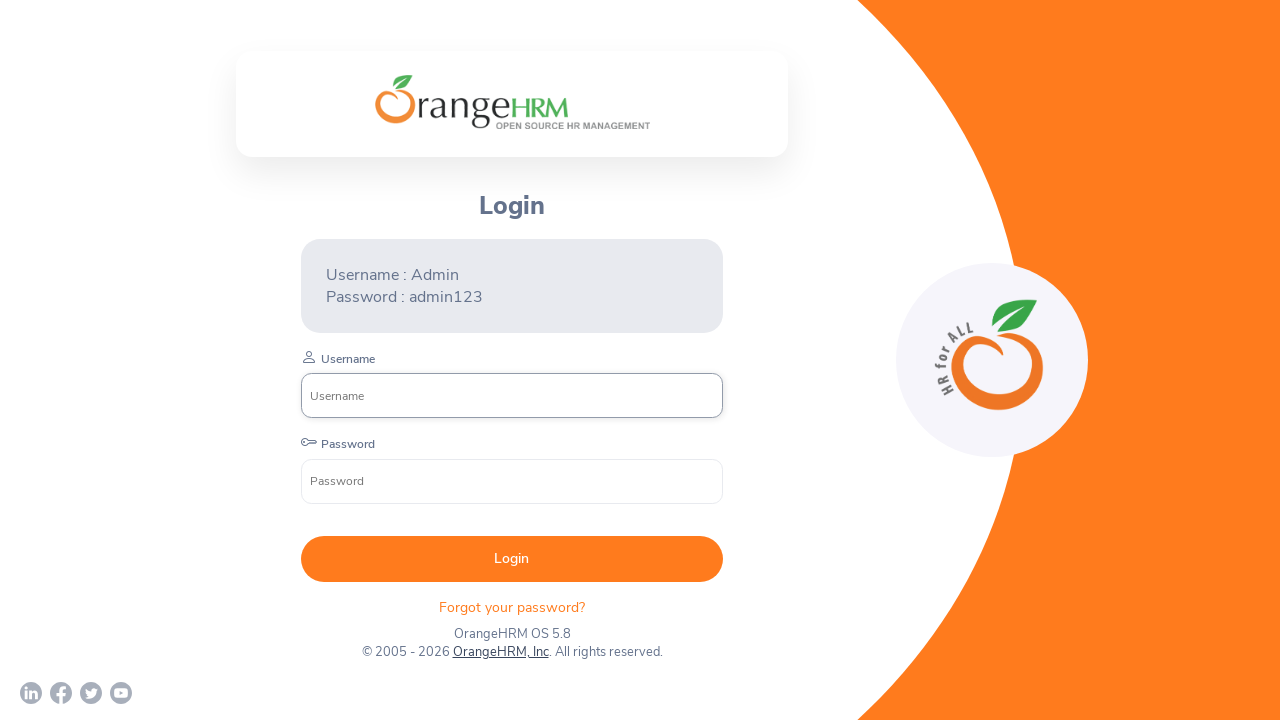